Fills out and submits a student registration form with personal information including name, gender, student ID, phone number, email, and study time preference

Starting URL: https://www.jotform.com/212934779973474

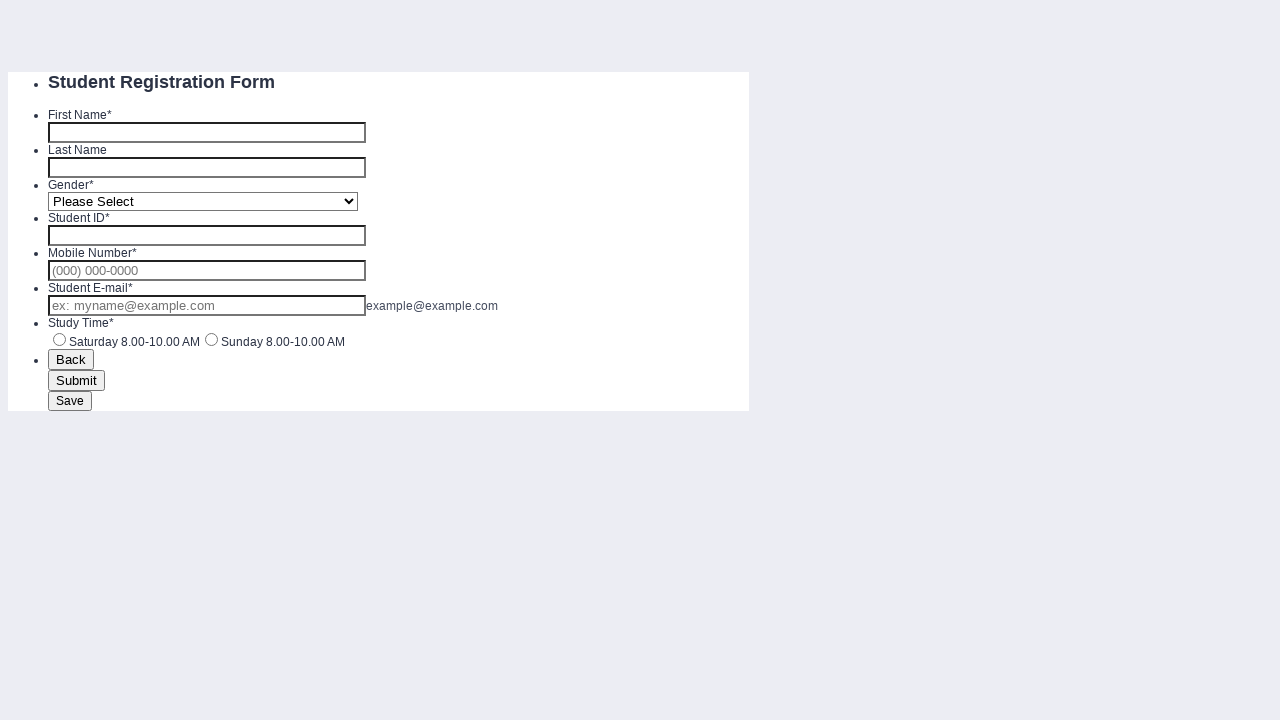

Filled student first name field with 'John' on #input_48
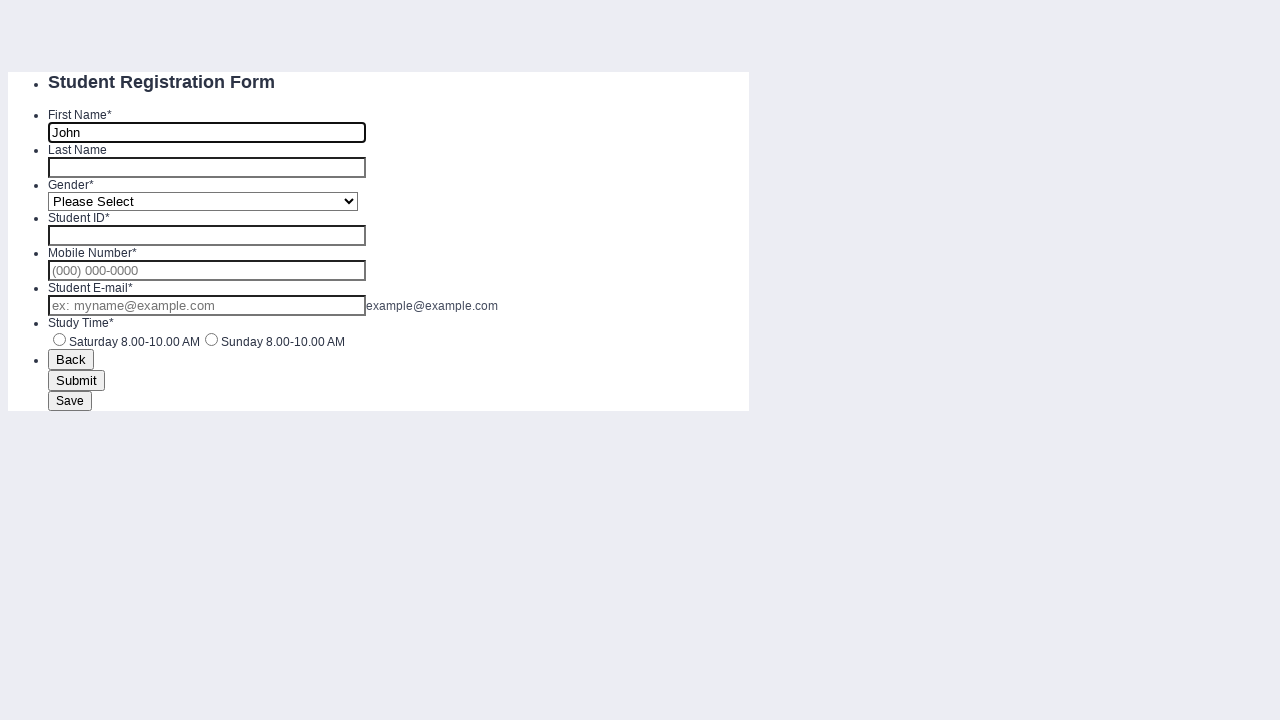

Filled student last name field with 'Smith' on #input_49
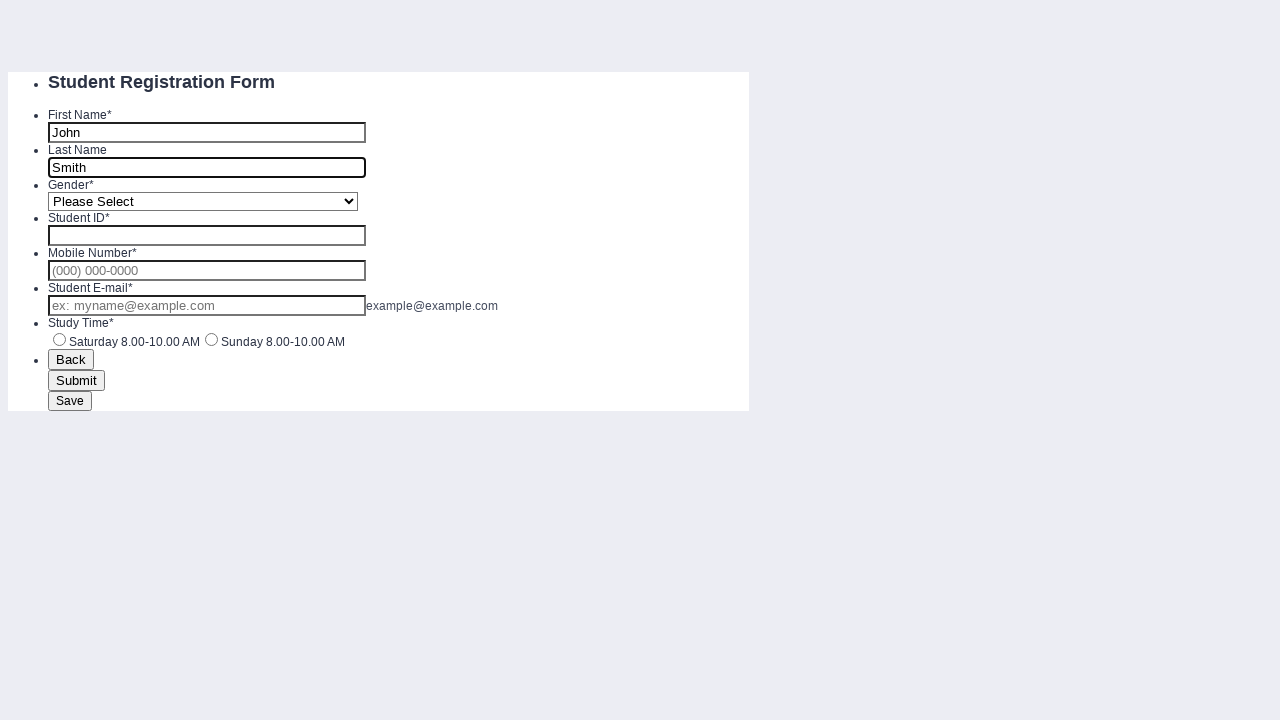

Clicked gender dropdown to open options at (203, 201) on #input_3
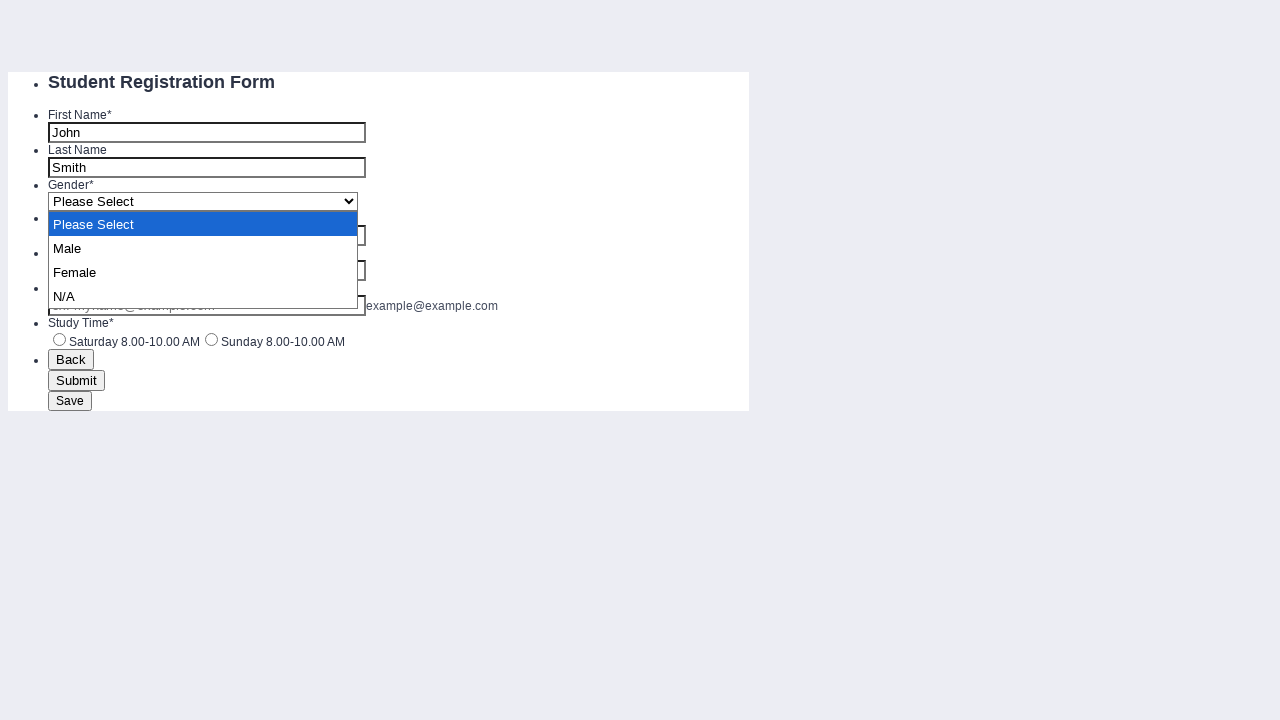

Selected 'Male' from gender dropdown on #input_3
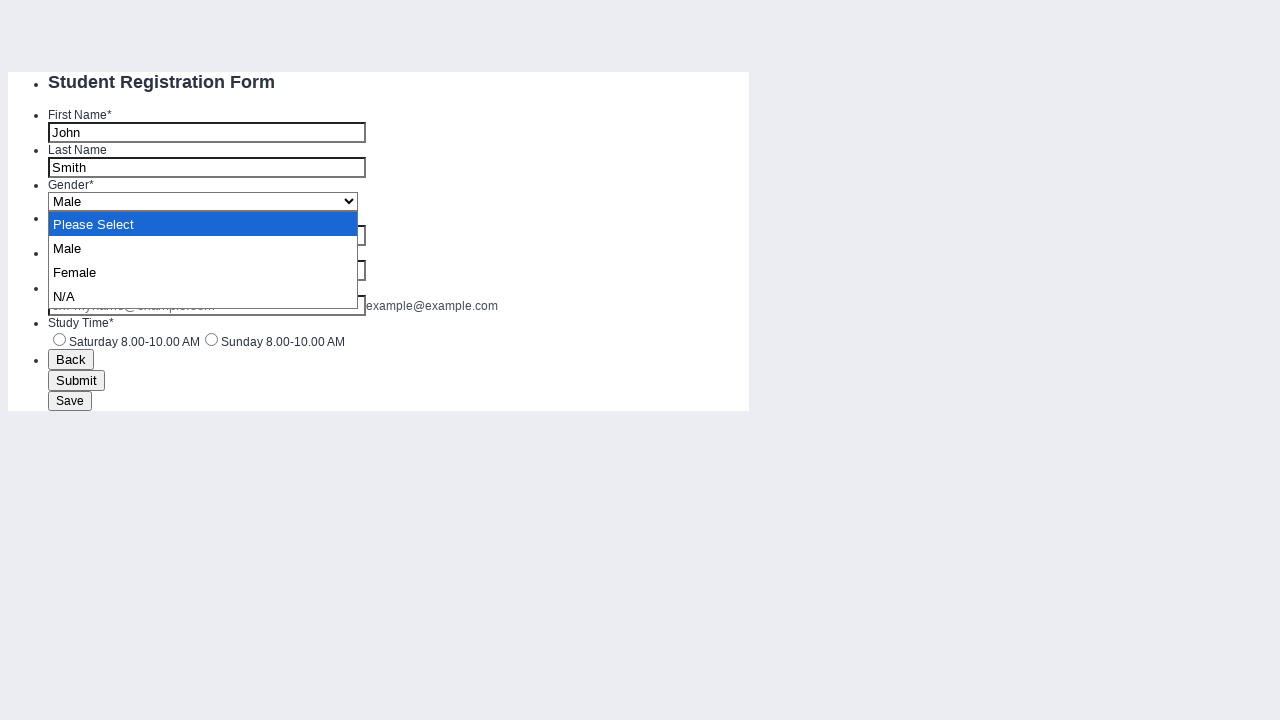

Filled student ID field with 'STU2024001' on #input_14
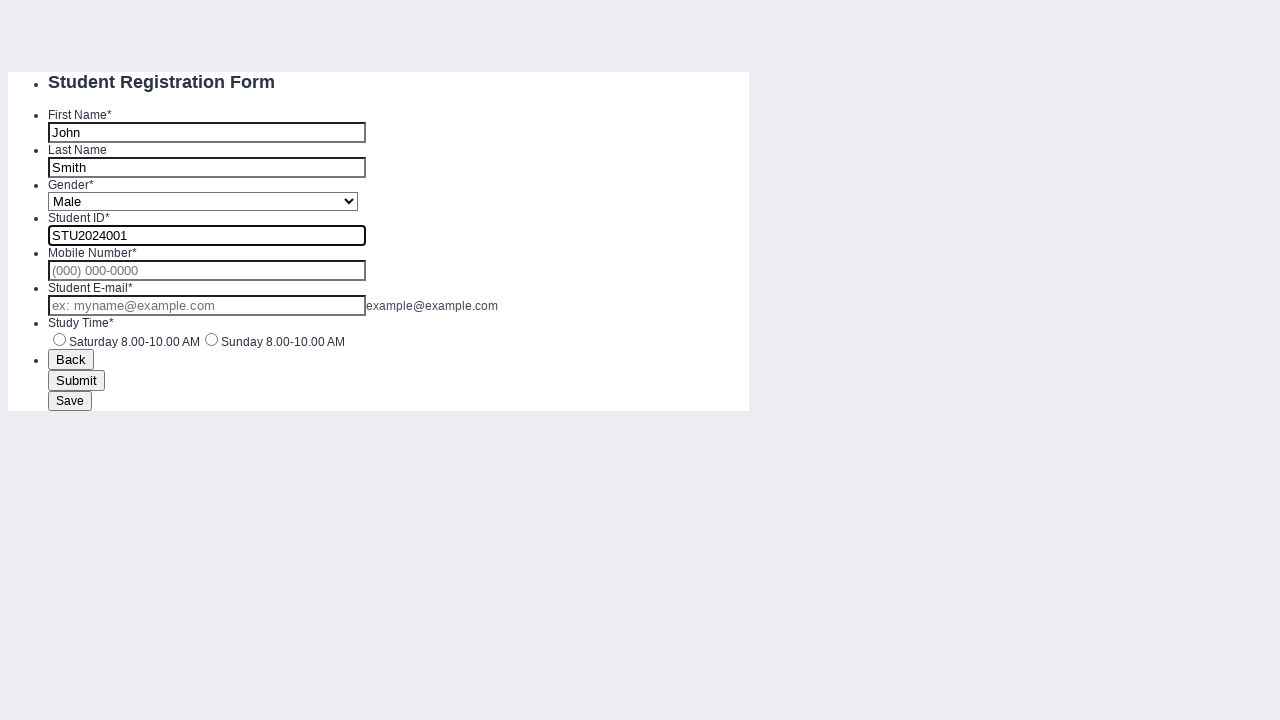

Filled mobile number field with '5551234567' on #input_27_full
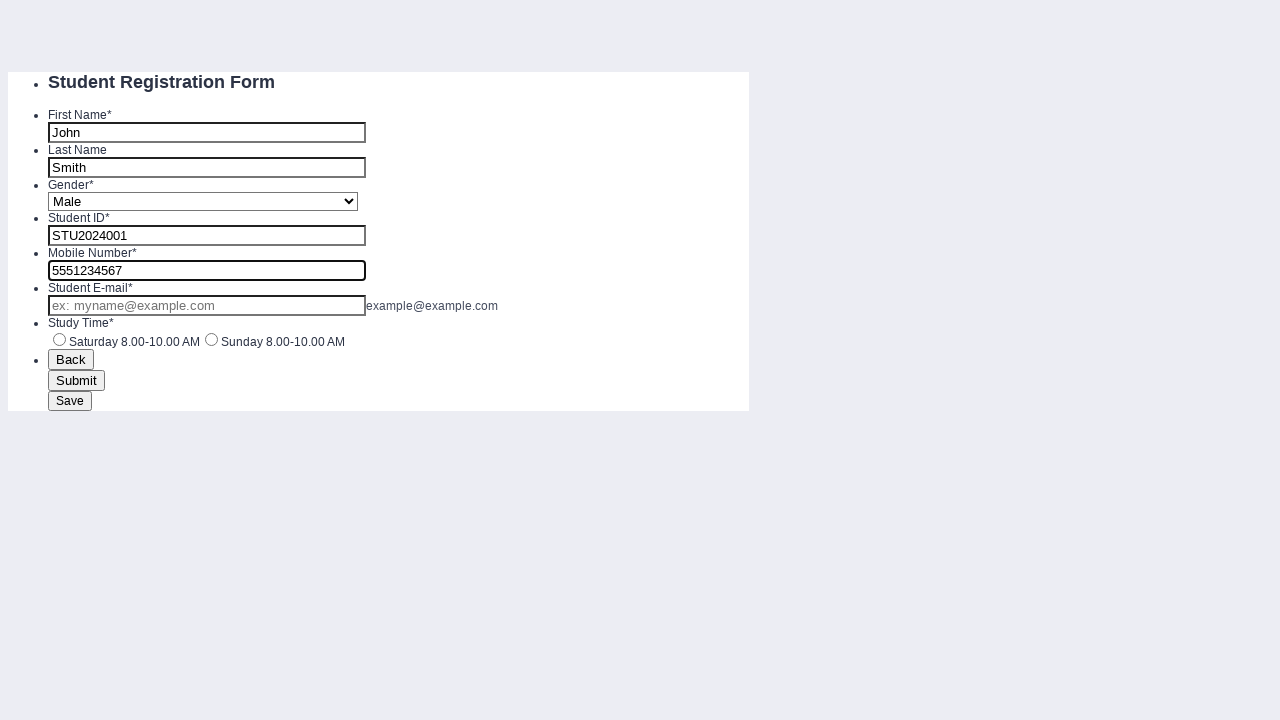

Filled student email field with 'john.smith@student.edu' on #input_6
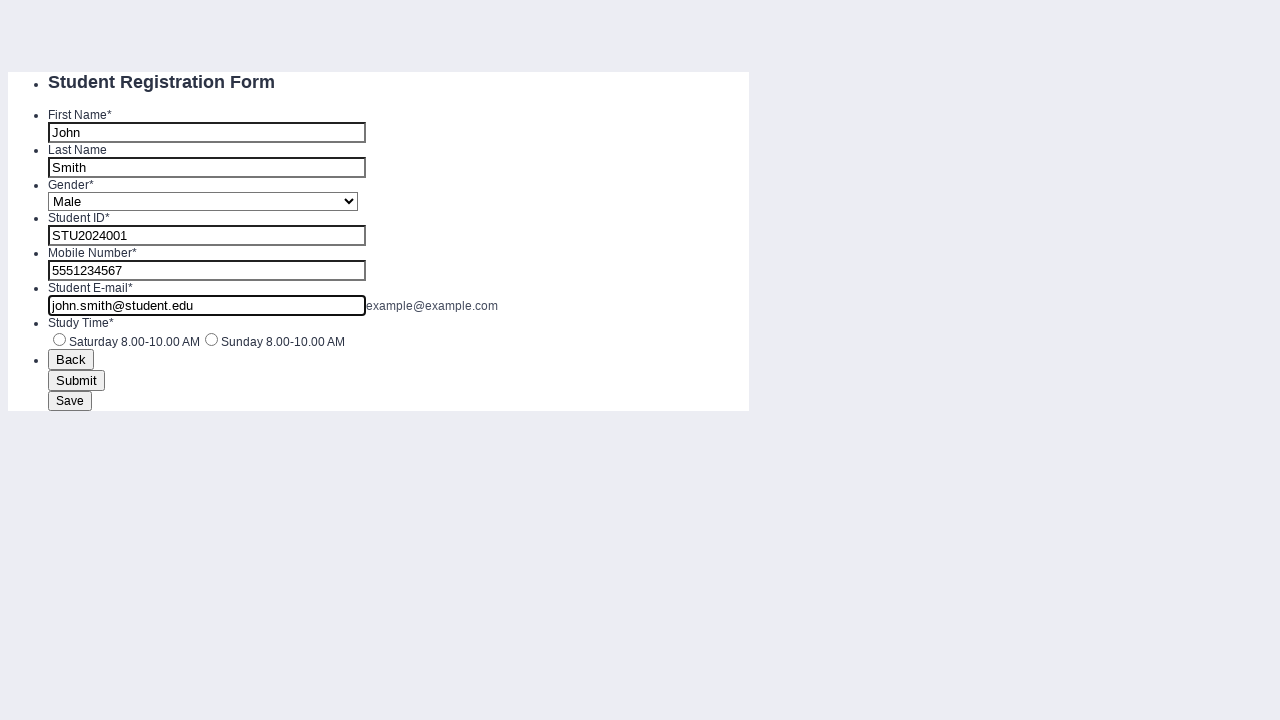

Selected study time preference option at (134, 342) on #label_input_51_0
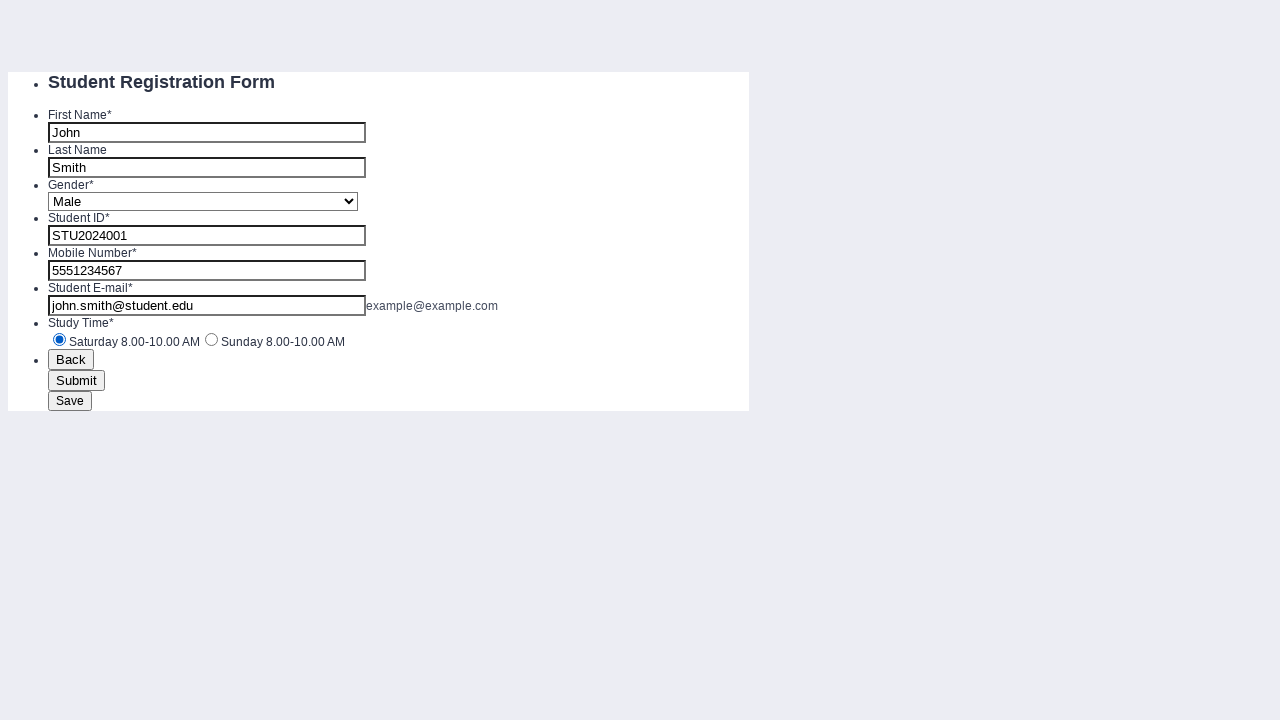

Clicked form submission button (first click) at (76, 380) on #form-pagebreak-next_76
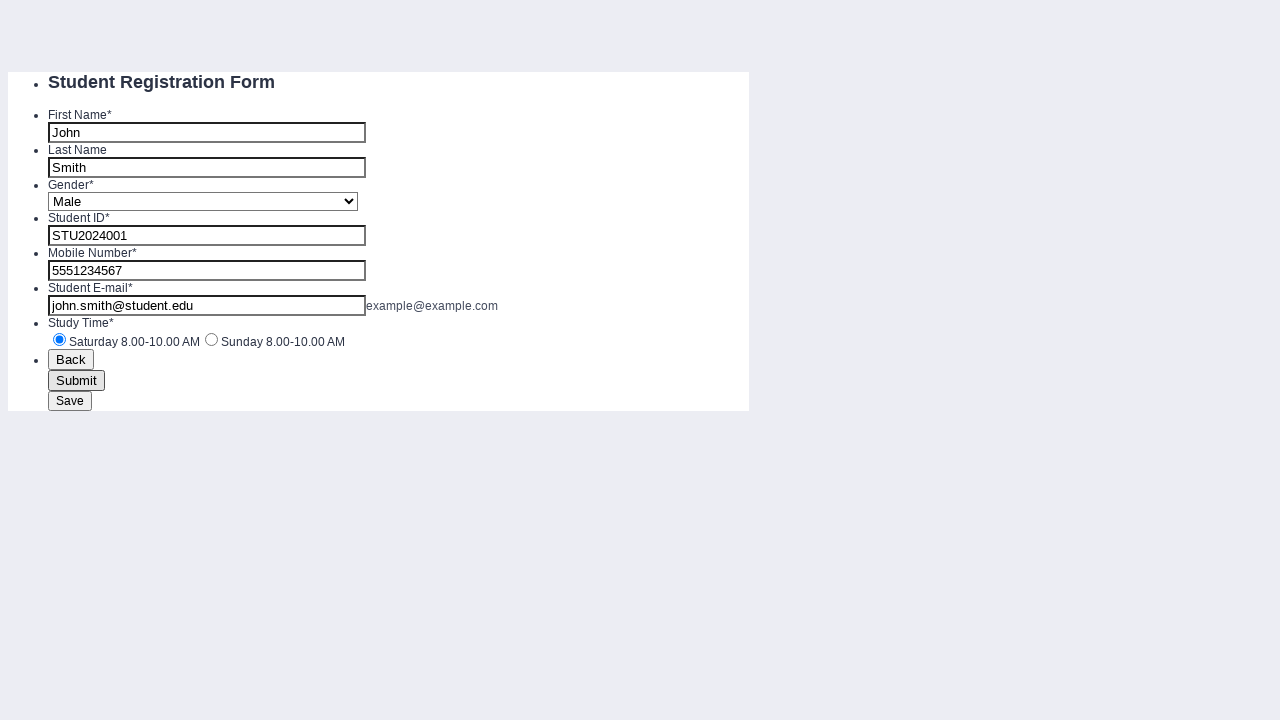

Waited 3 seconds for form processing
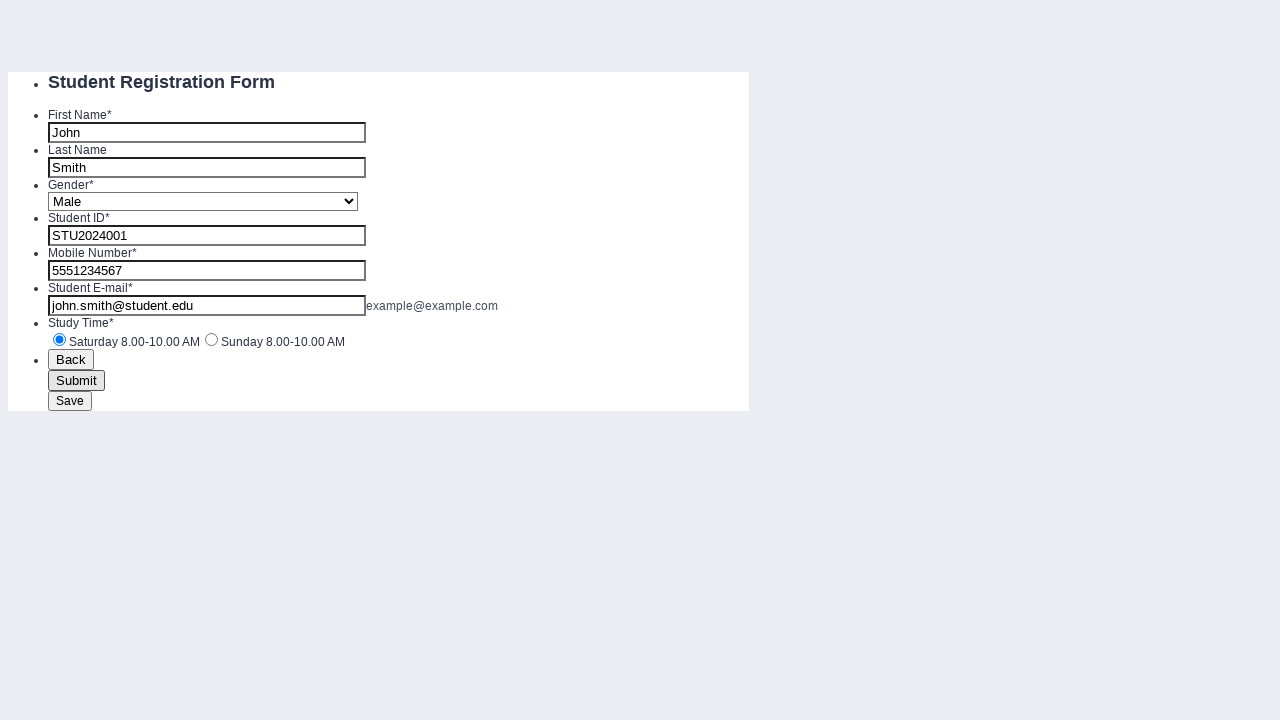

Clicked form submission button (second click) at (76, 380) on #form-pagebreak-next_76
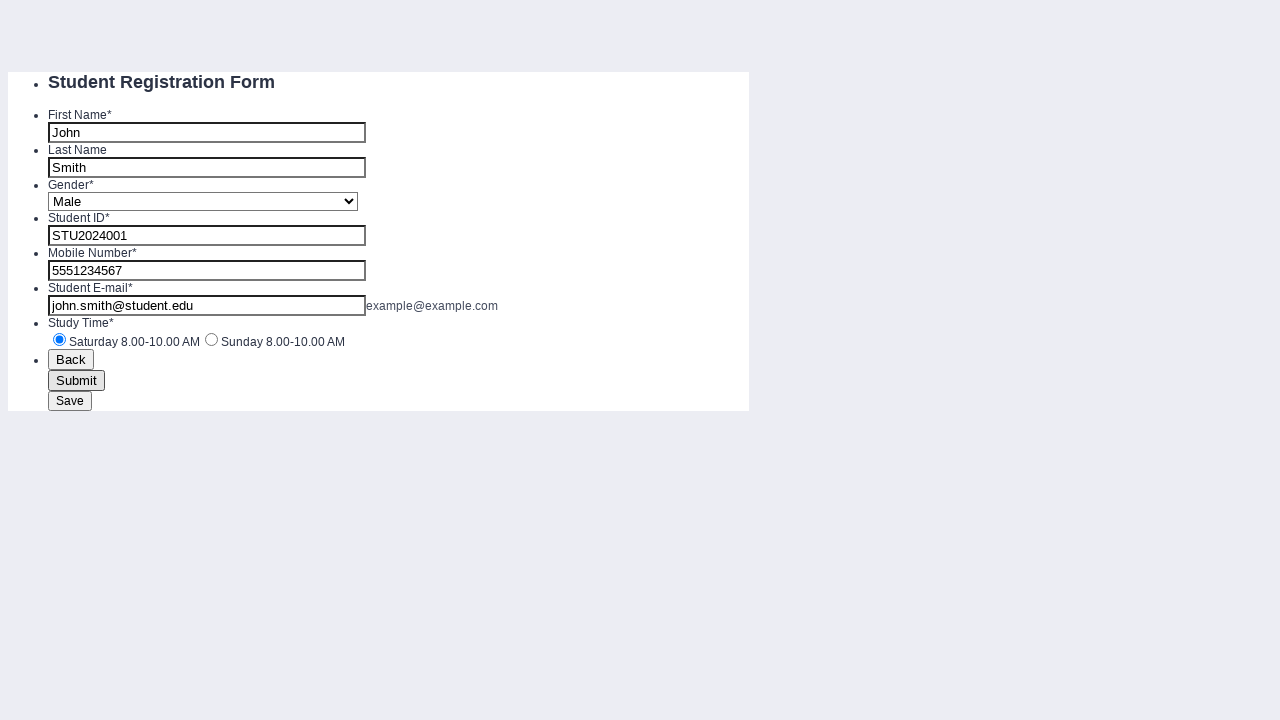

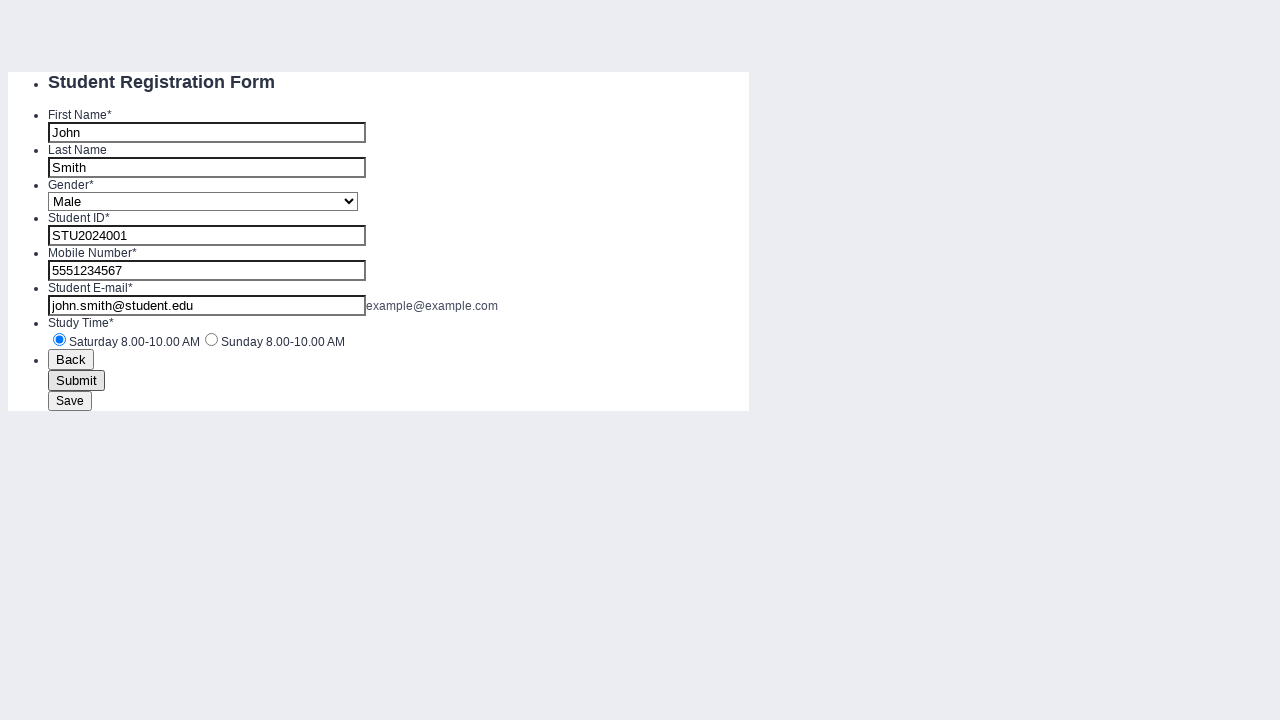